Tests accepting a JavaScript alert by clicking the first button, accepting the alert, and verifying the result message displays "You successfully clicked an alert"

Starting URL: https://the-internet.herokuapp.com/javascript_alerts

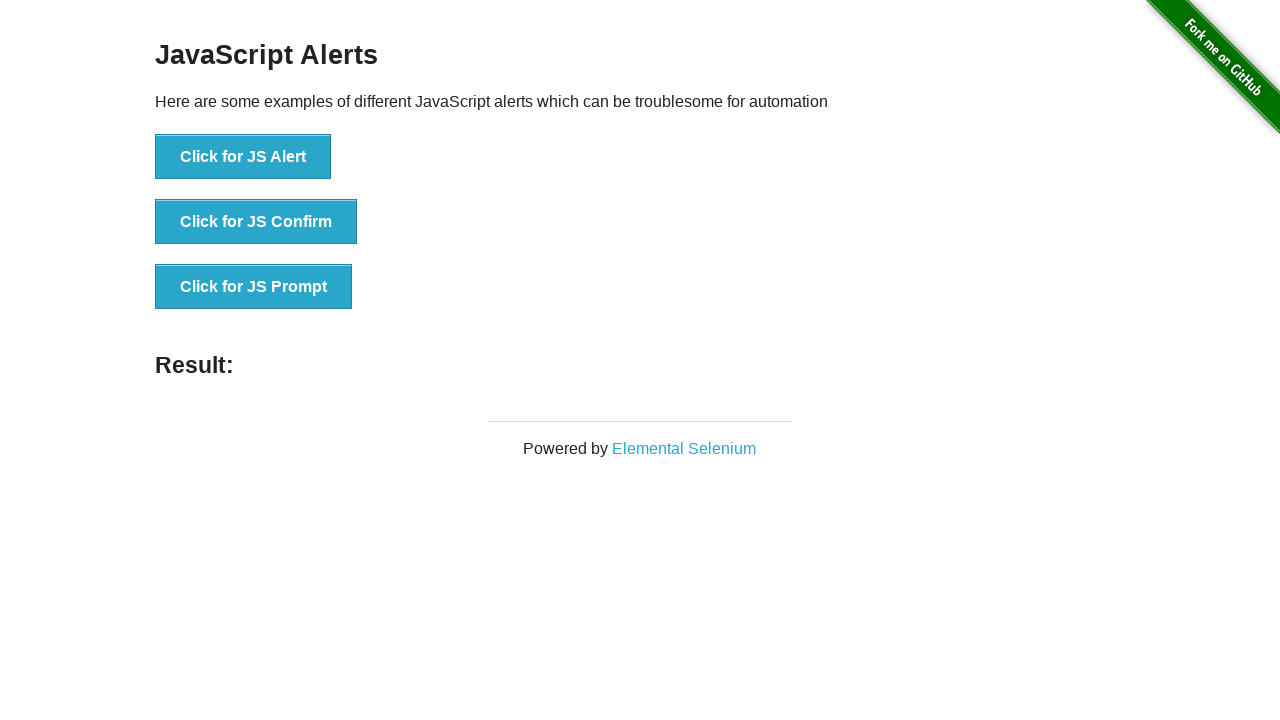

Navigated to JavaScript alerts page
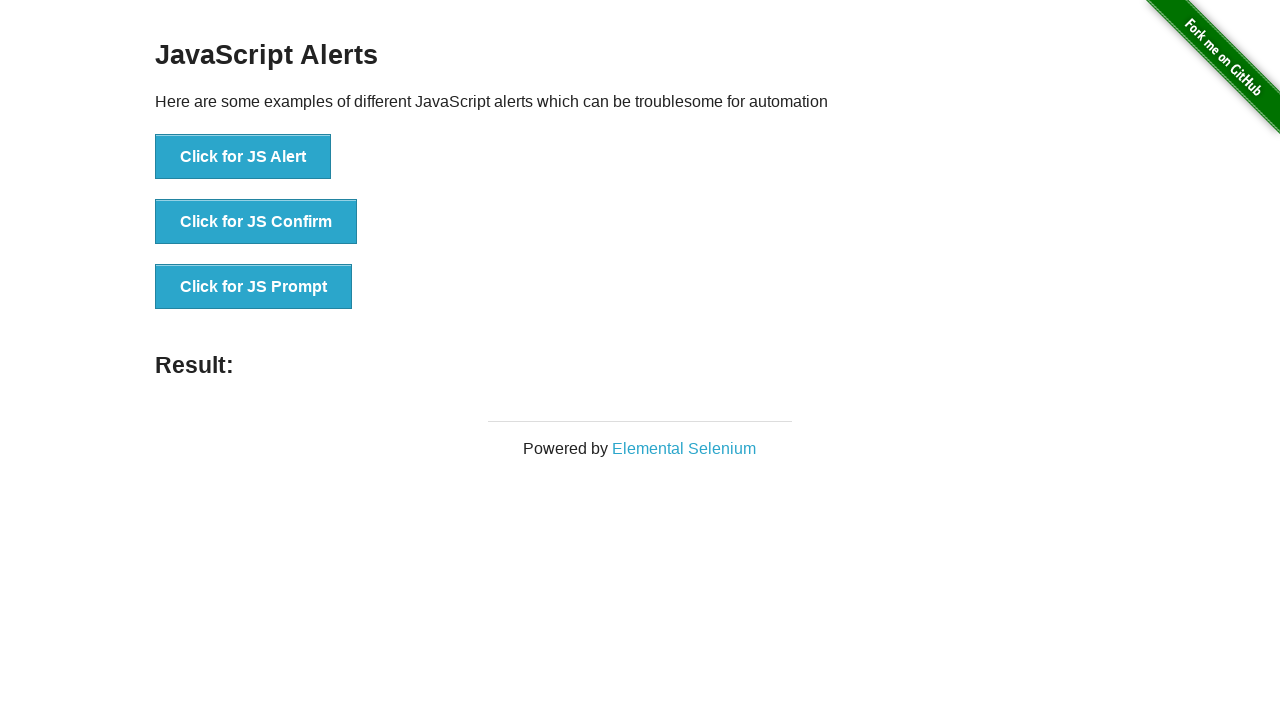

Clicked 'Click for JS Alert' button at (243, 157) on xpath=//*[text()='Click for JS Alert']
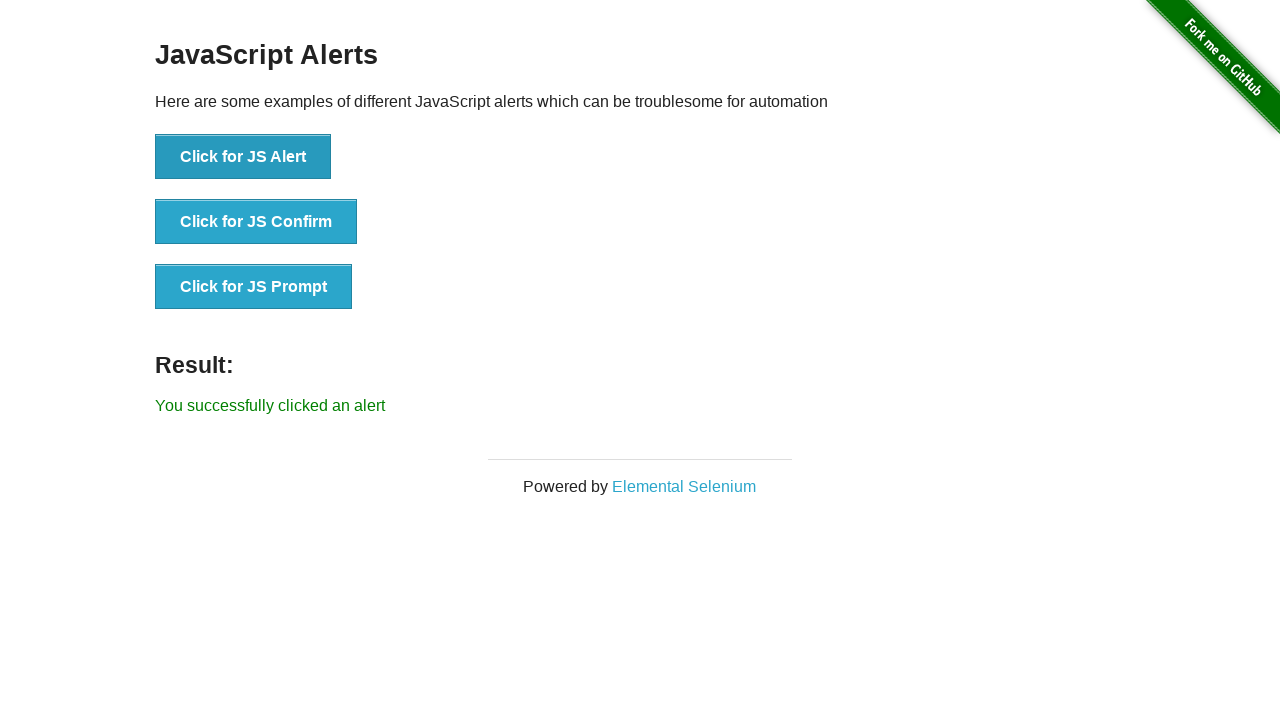

Set up dialog handler to accept alerts
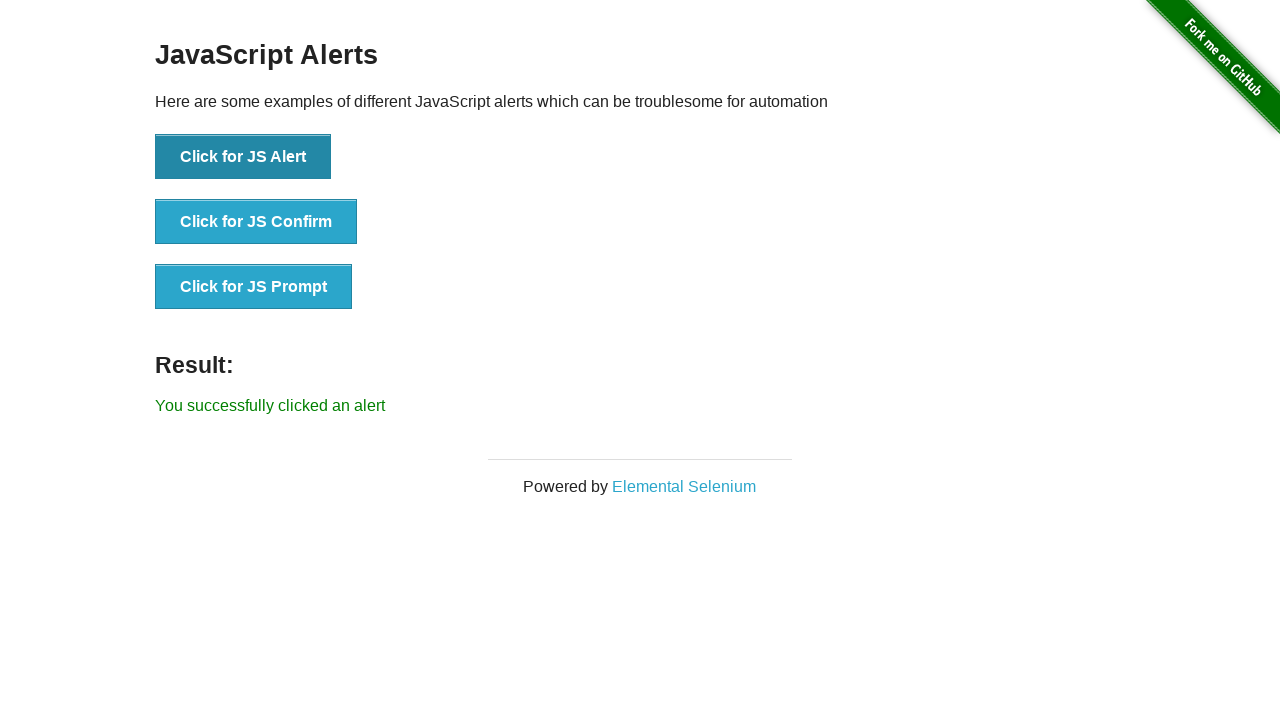

Clicked 'Click for JS Alert' button again to trigger alert at (243, 157) on xpath=//*[text()='Click for JS Alert']
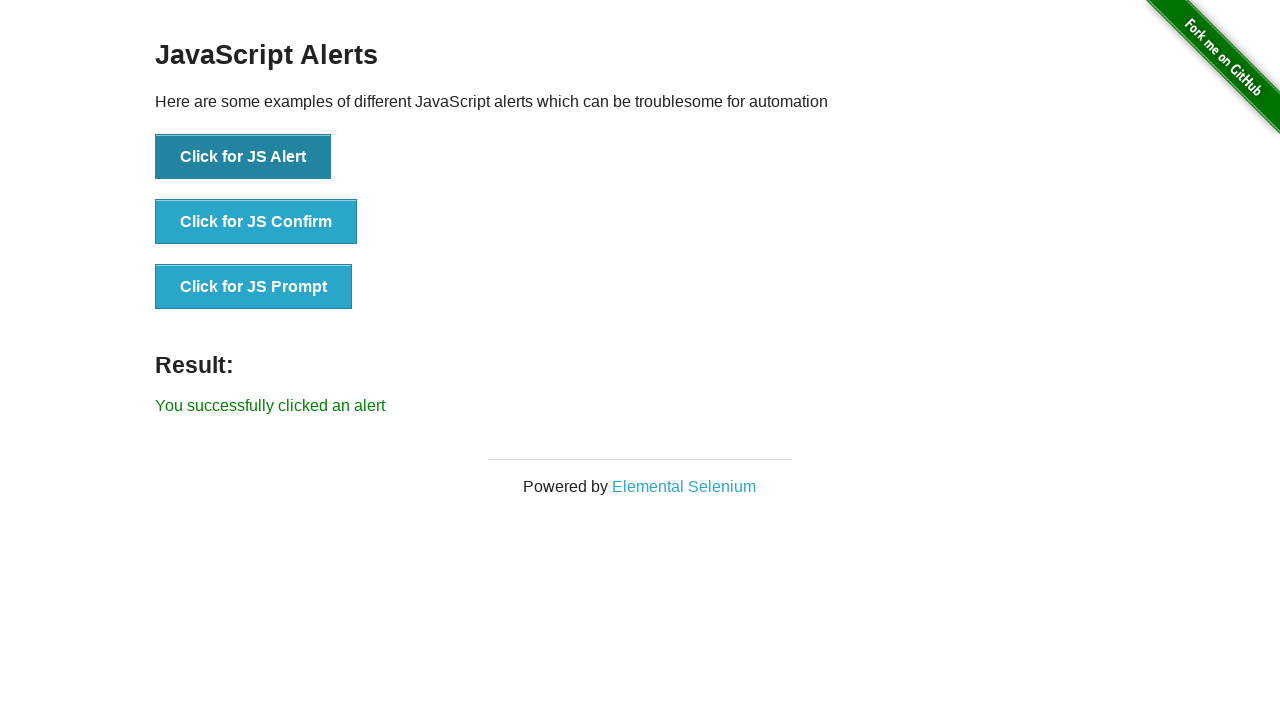

Result message element loaded
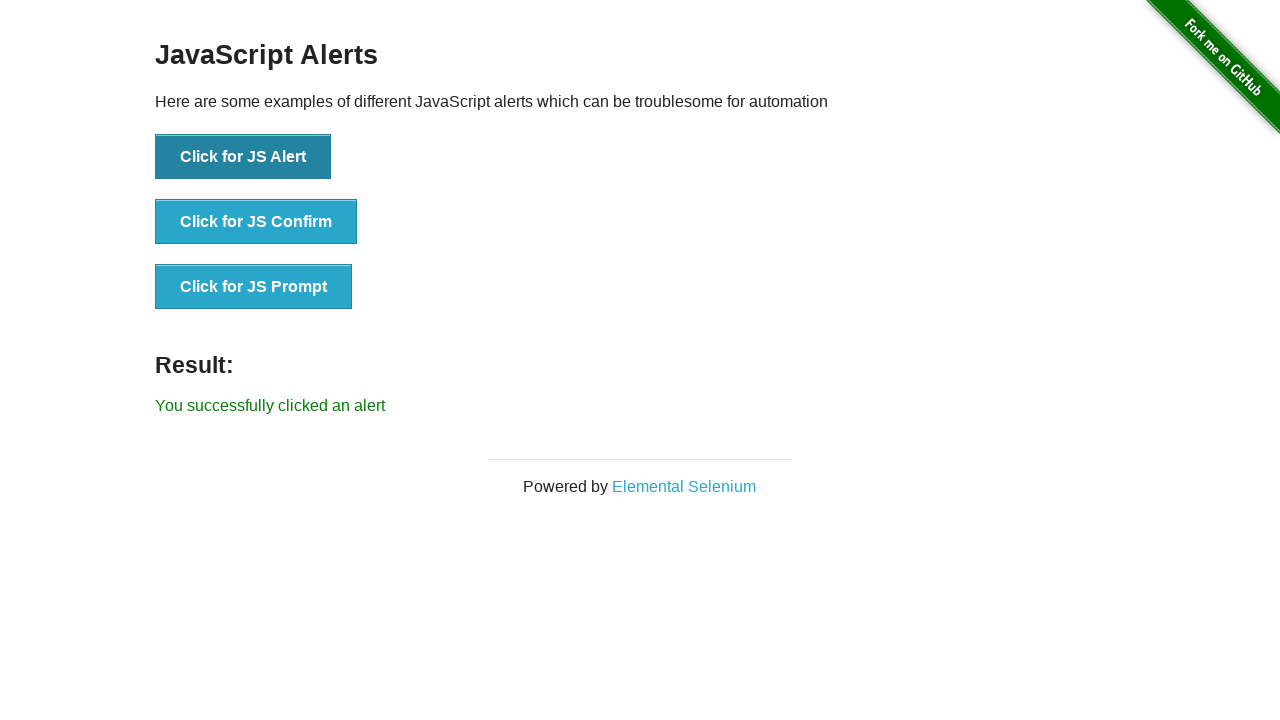

Retrieved result text: 'You successfully clicked an alert'
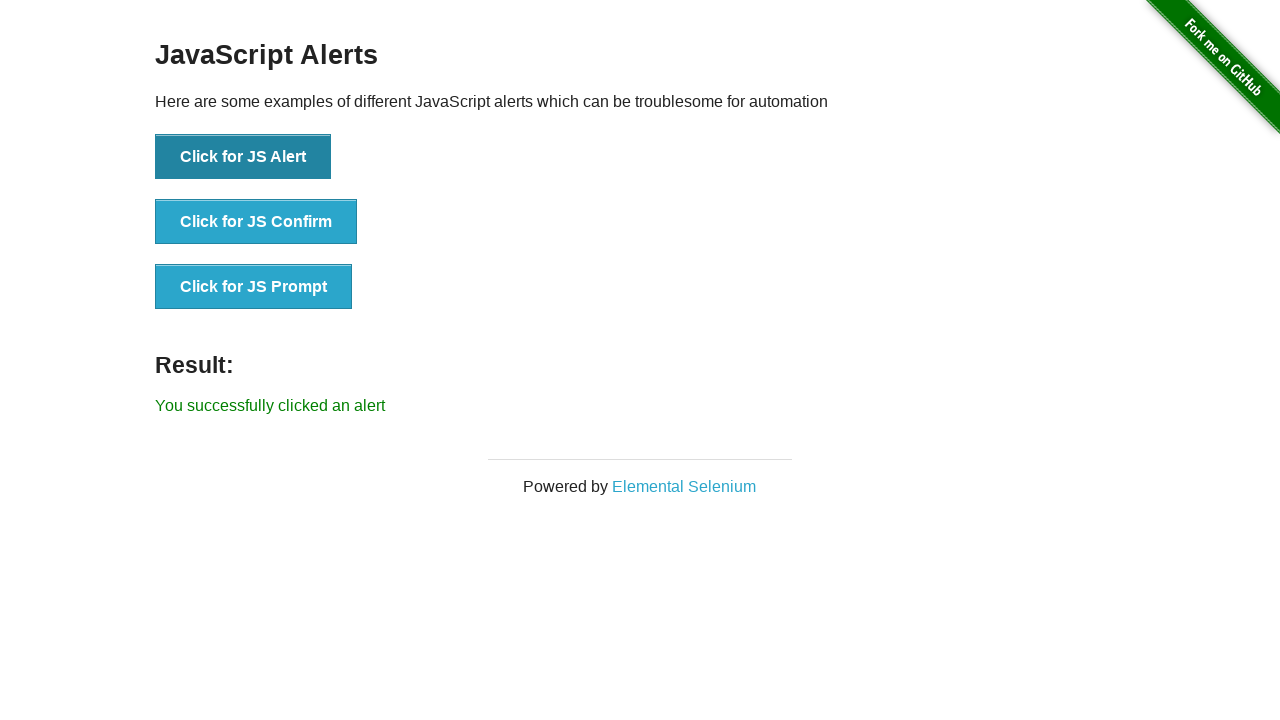

Verified result message displays 'You successfully clicked an alert'
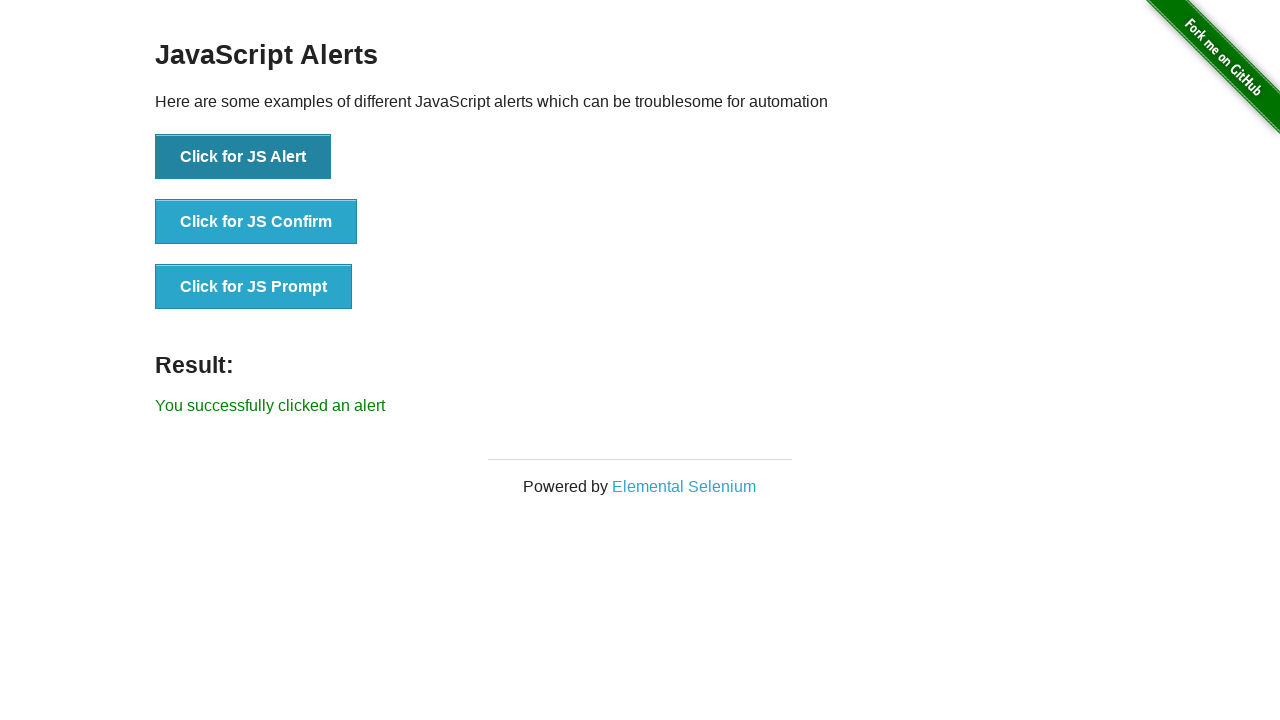

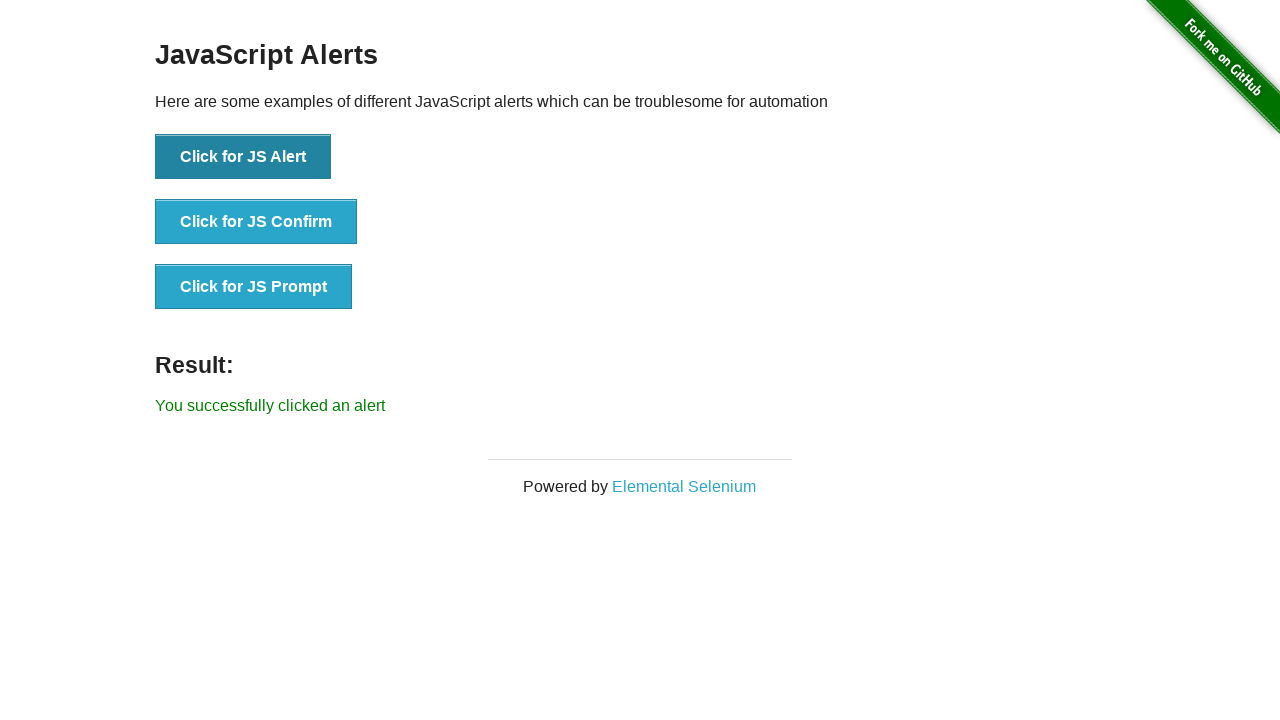